Tests form submission by filling first name and last name fields and clicking submit, with handling for potential unexpected alerts

Starting URL: http://only-testing-blog.blogspot.in/2014/06/alert_6.html

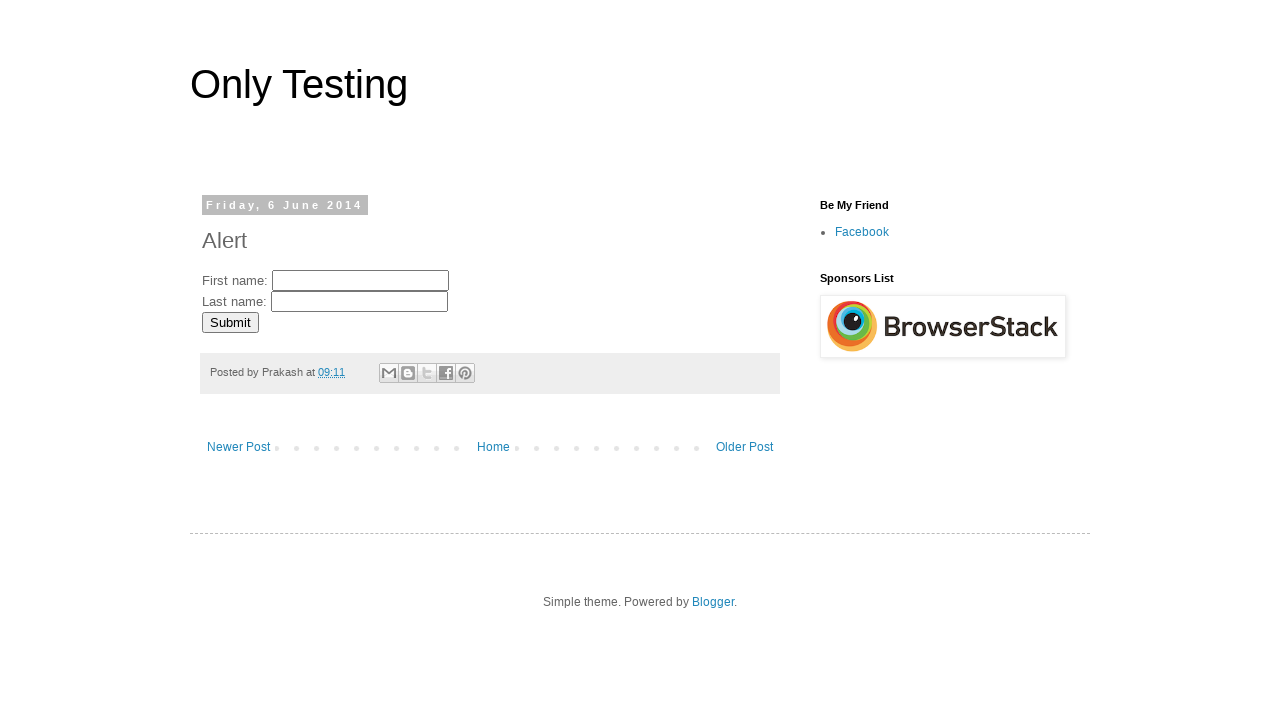

Set up dialog handler to accept any unexpected alerts
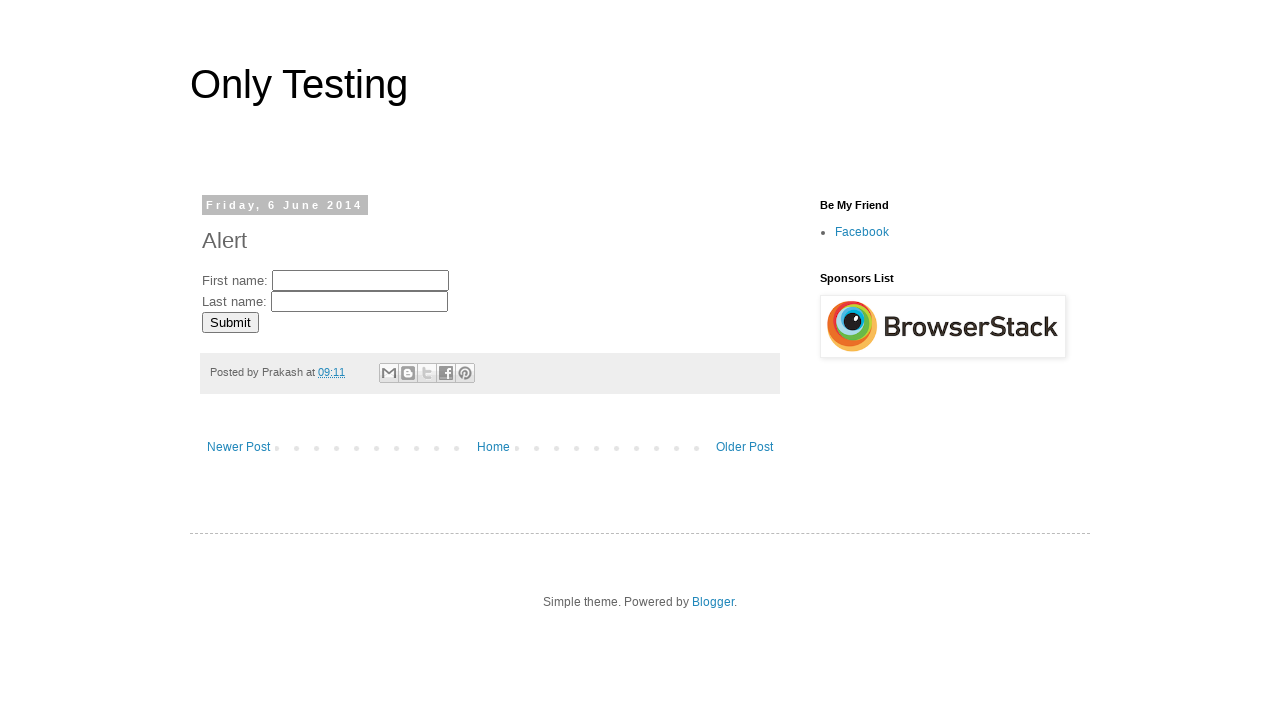

Filled first name field with 'John' on input[name='fname']
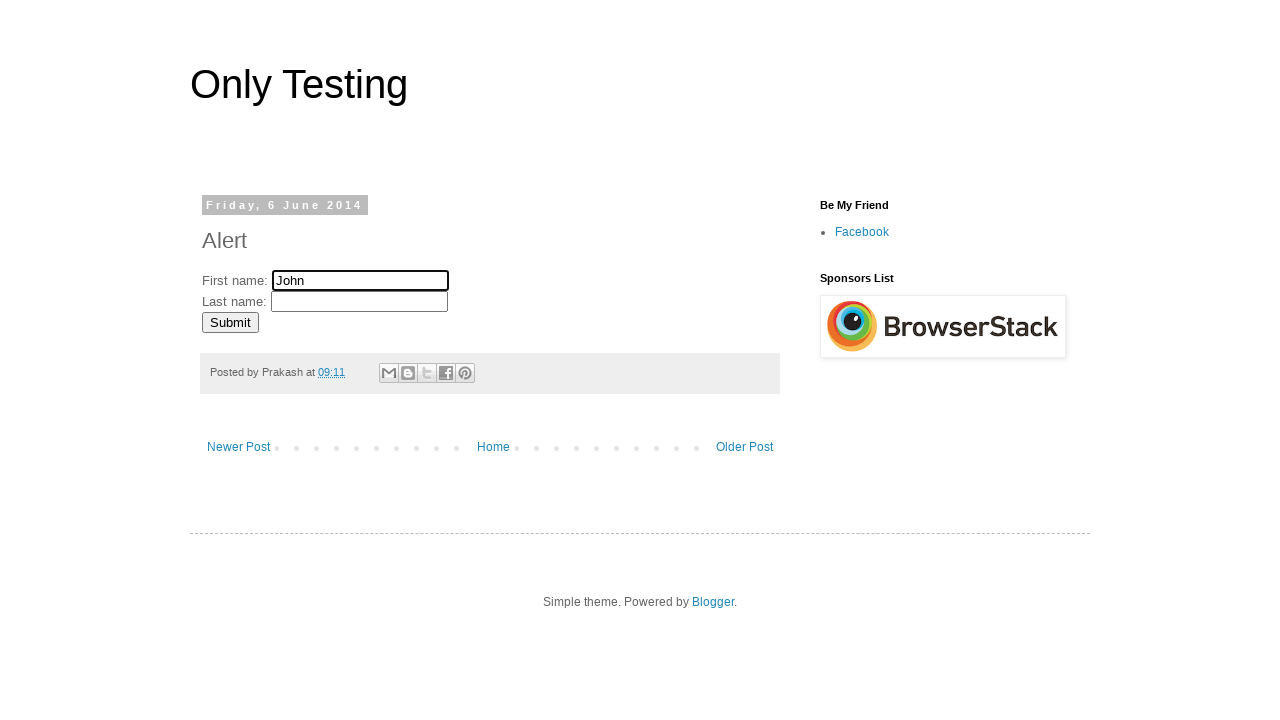

Filled last name field with 'Smith' on input[name='lname']
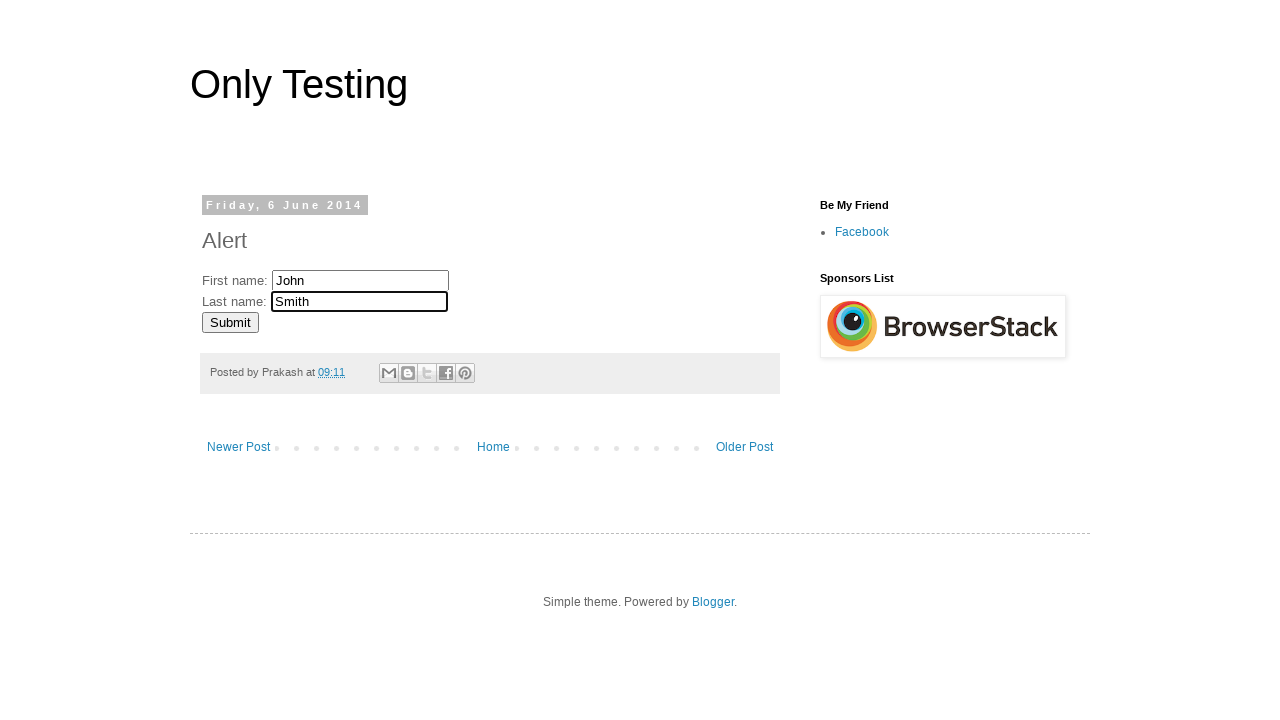

Clicked submit button to submit the form at (230, 322) on input[type='submit']
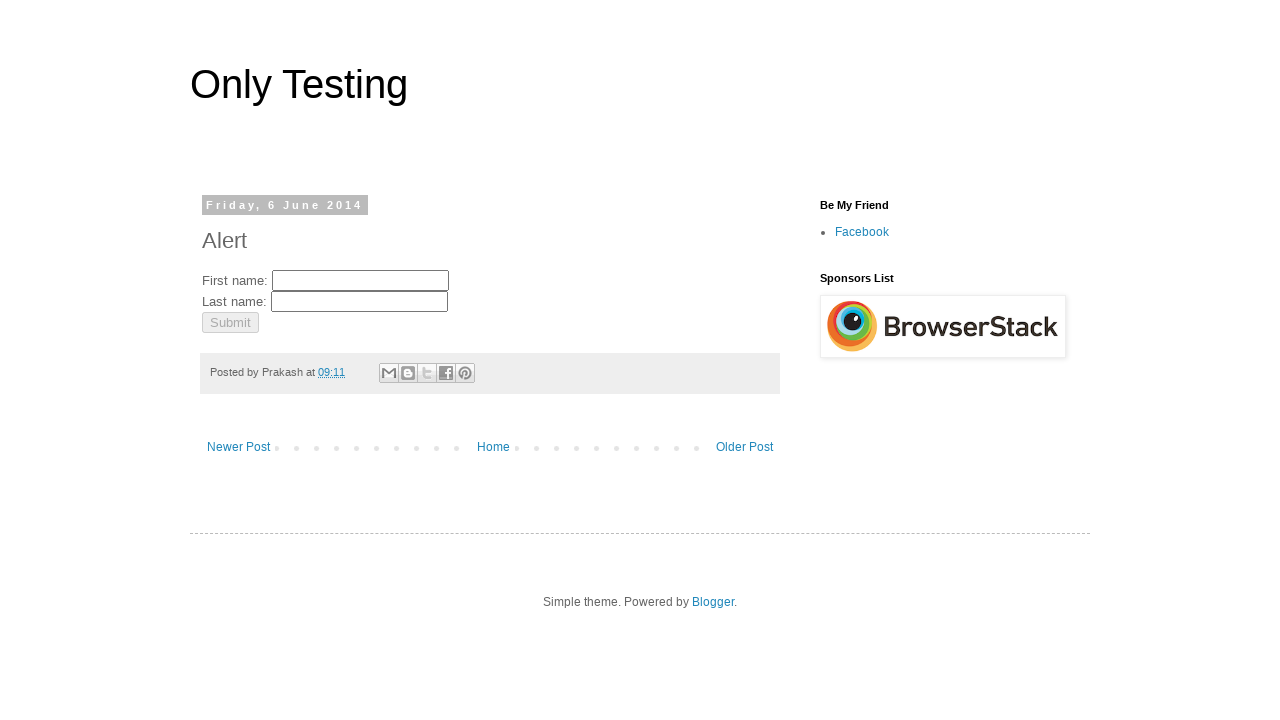

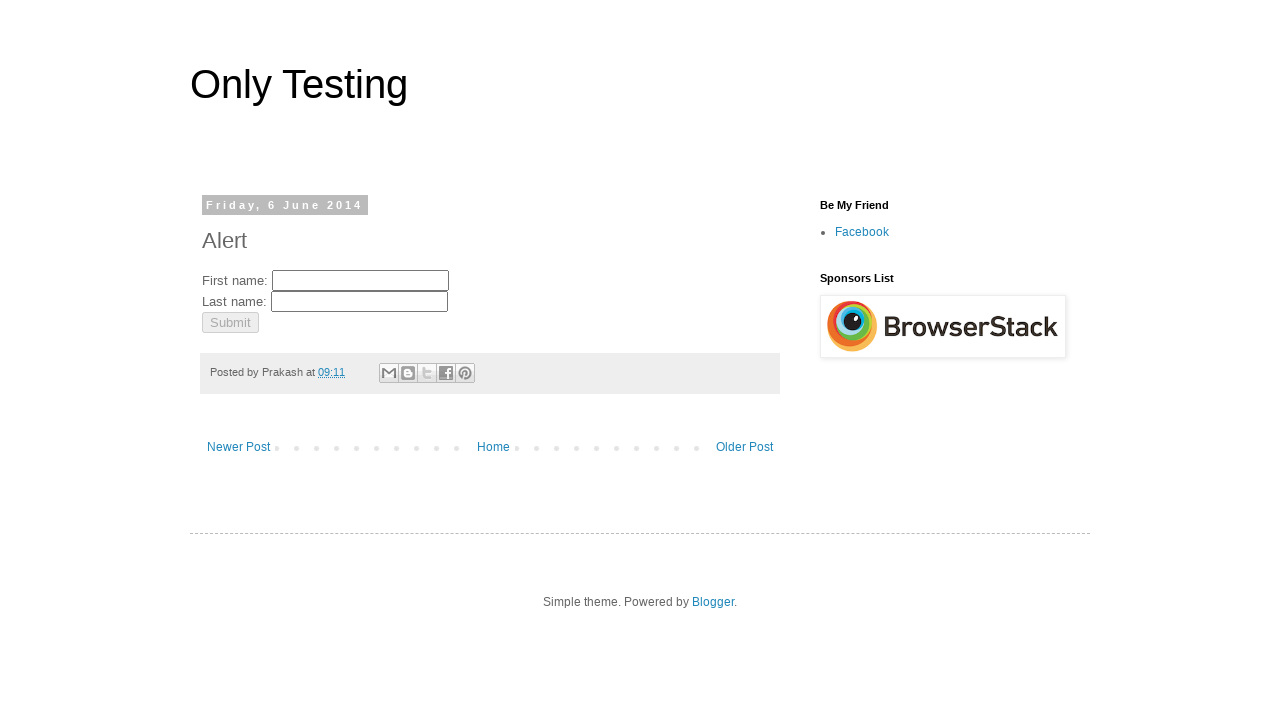